Tests resetting the list to its original state by clicking Reset List button.

Starting URL: https://kristinek.github.io/site/tasks/list_of_people_with_jobs.html

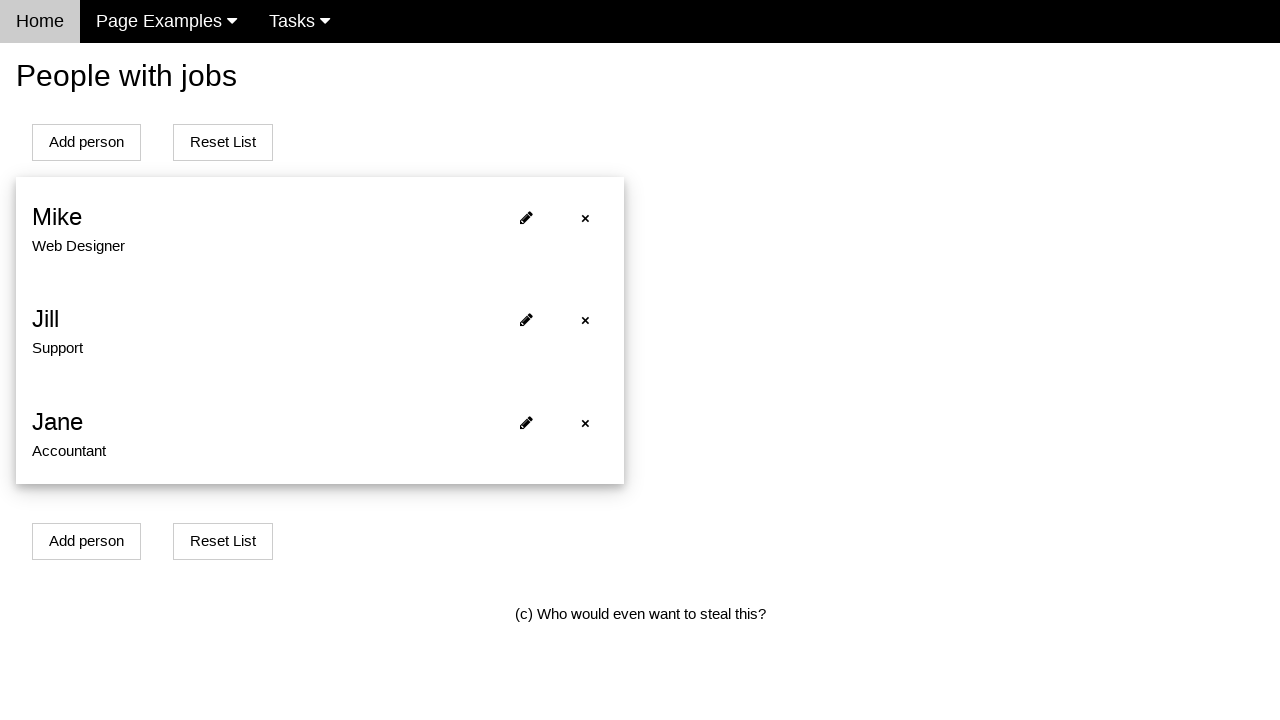

Navigated to list of people with jobs page
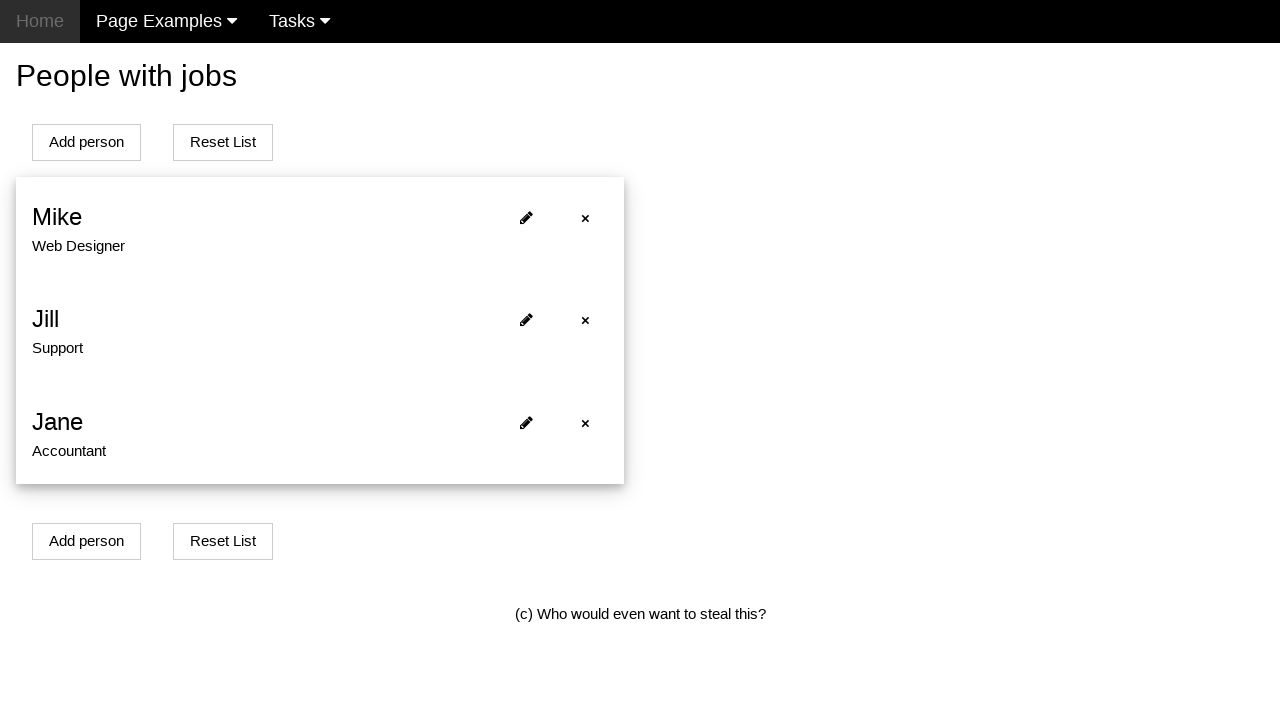

Clicked Reset List button at (223, 142) on xpath=//*[contains(text(), 'Reset List')]
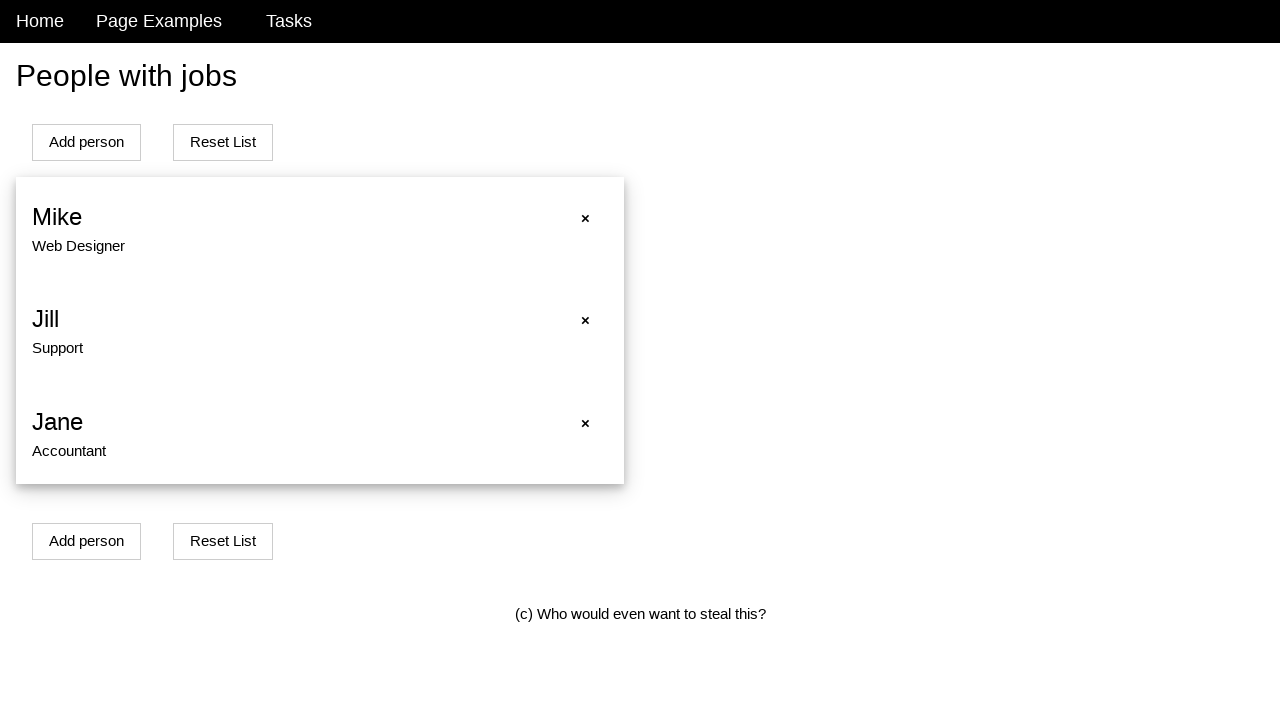

Verified list is reset to original state
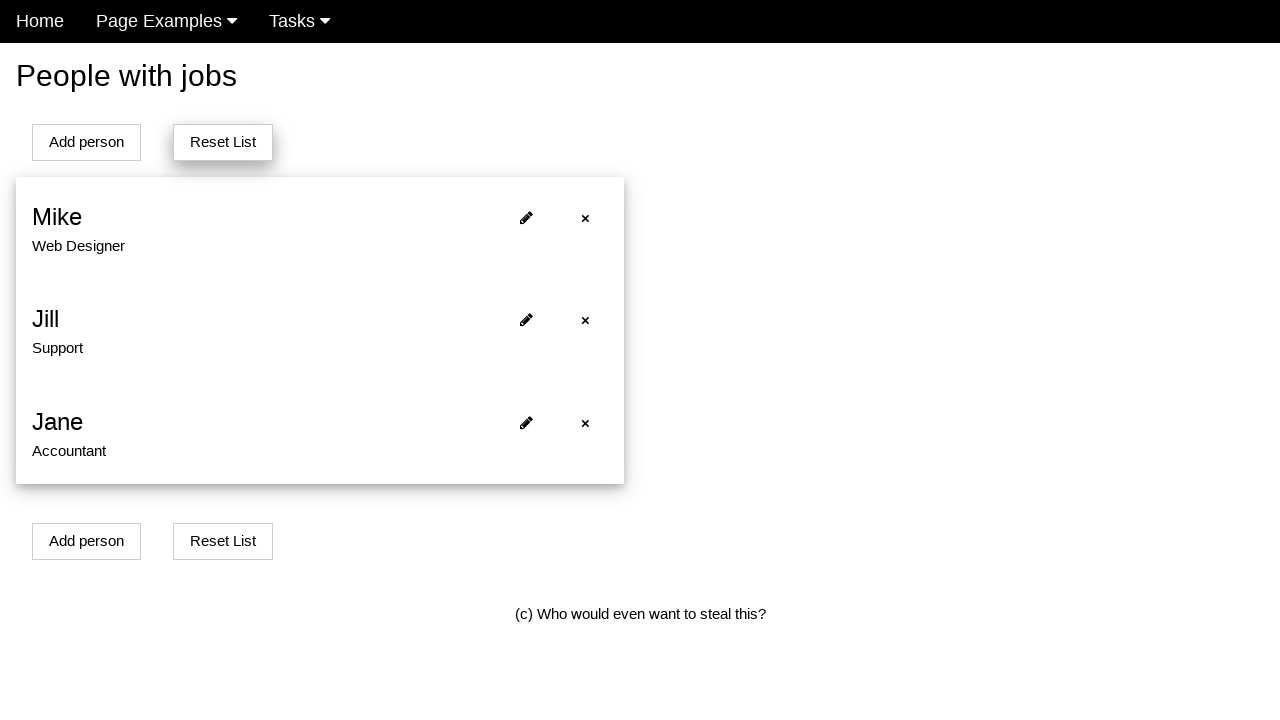

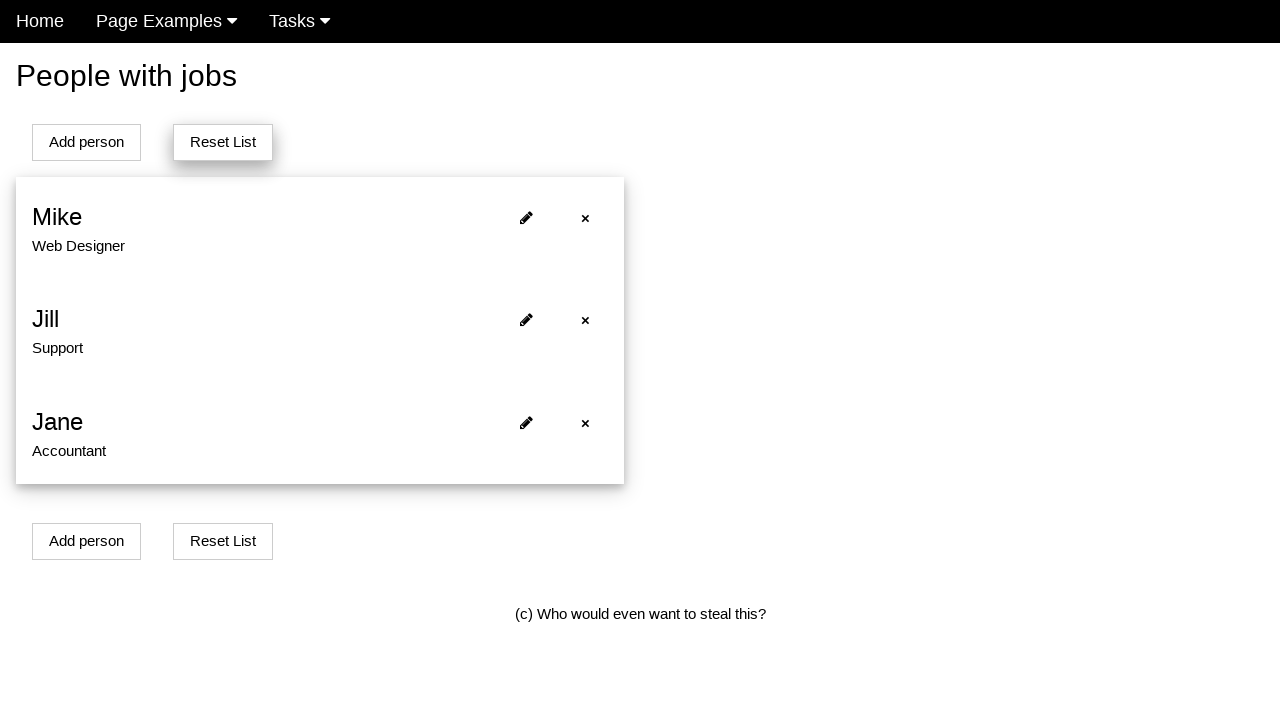